Fills out a practice registration form on DemoQA website including personal information, gender, phone number, date of birth, address, hobbies, subjects, and location selection

Starting URL: https://demoqa.com/automation-practice-form

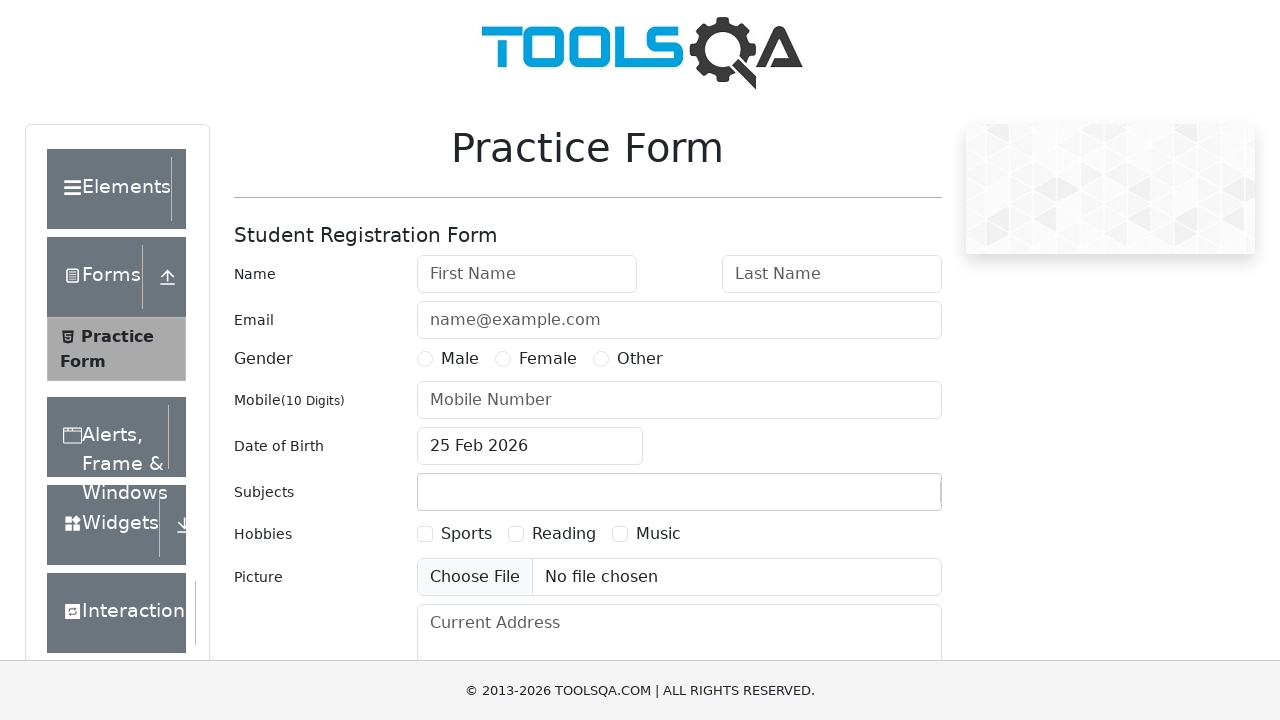

Filled first name with 'Tanja' on #firstName
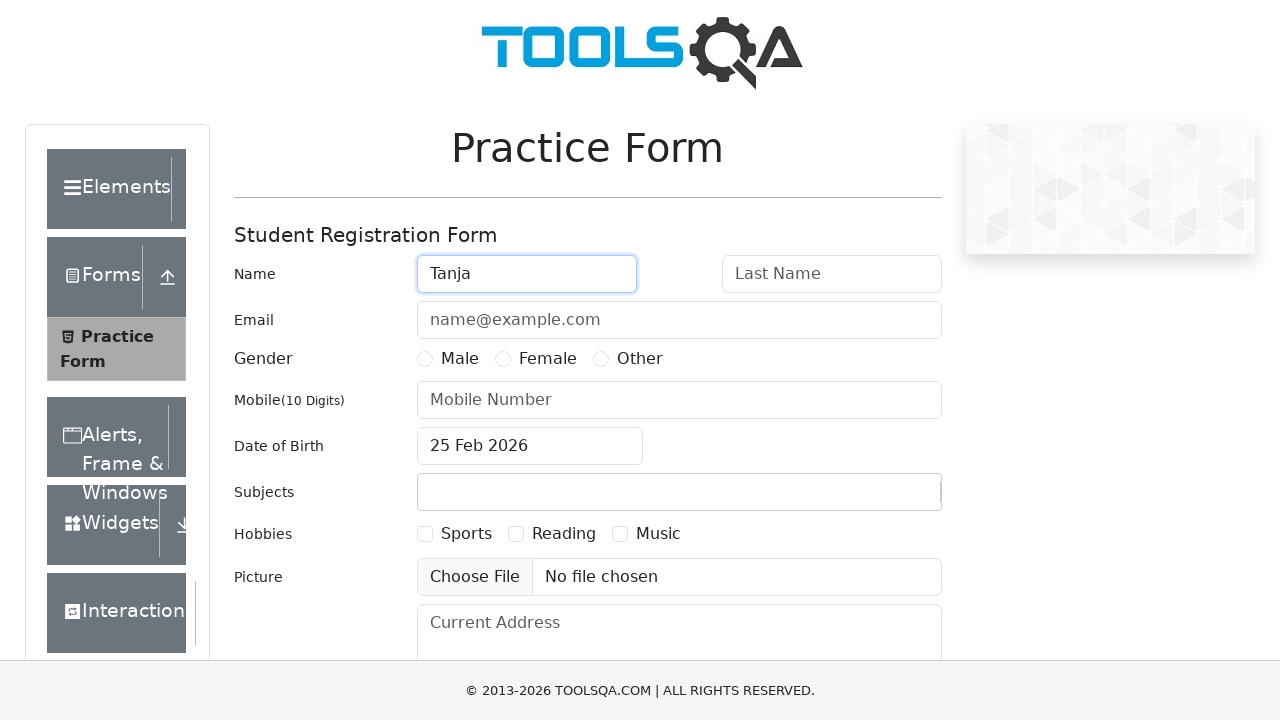

Filled last name with 'Ivanova' on #lastName
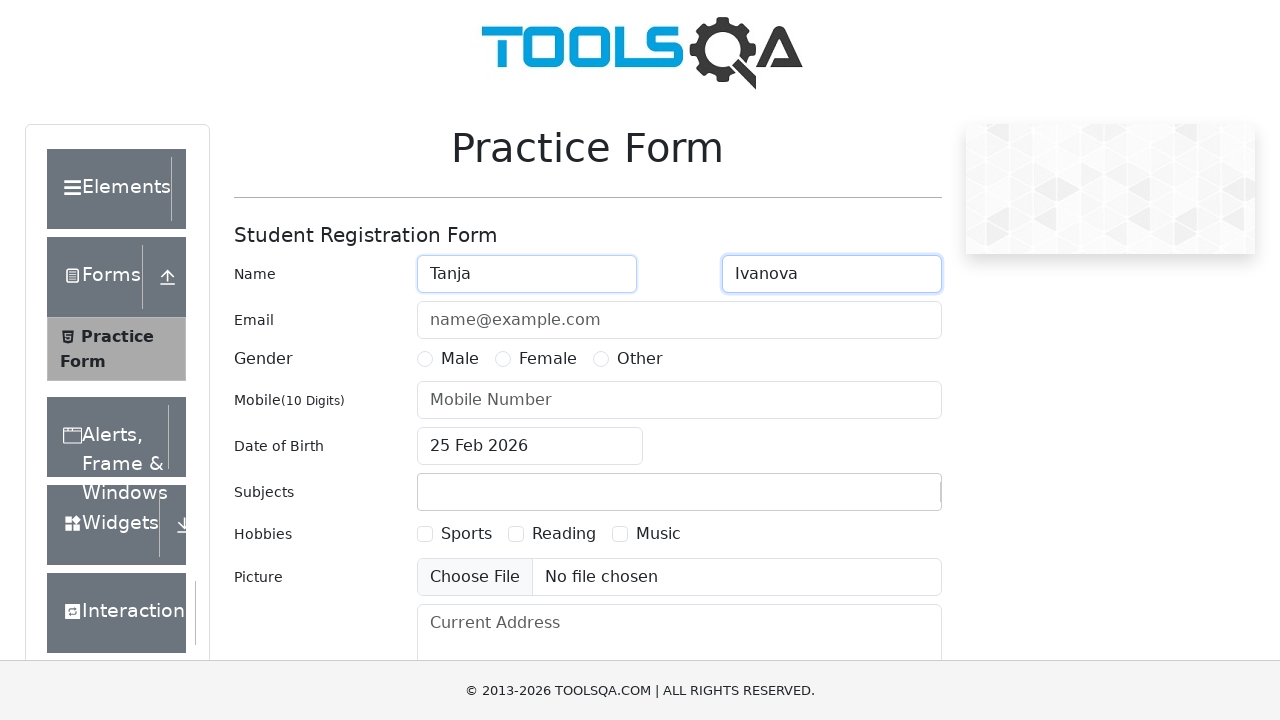

Filled email with 'Ivanova87@mail.com' on #userEmail
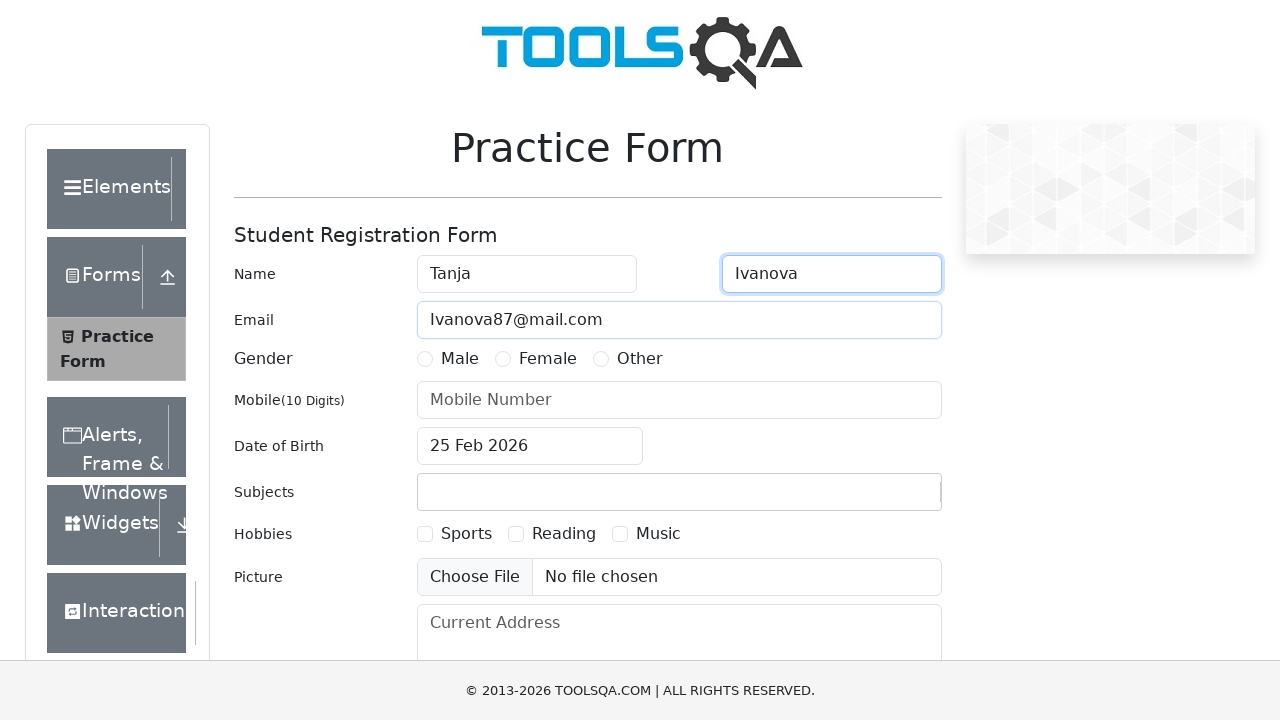

Selected Male gender at (126, 424) on text=Male
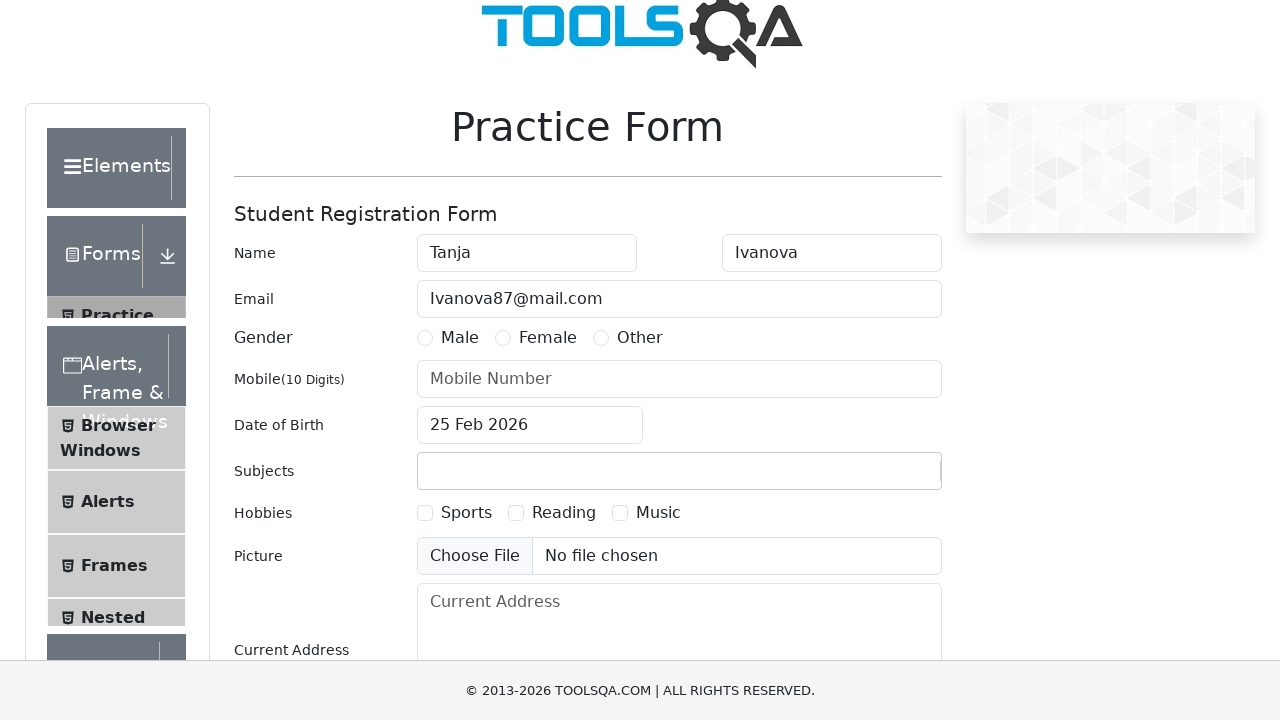

Filled phone number with '9009110001' on #userNumber
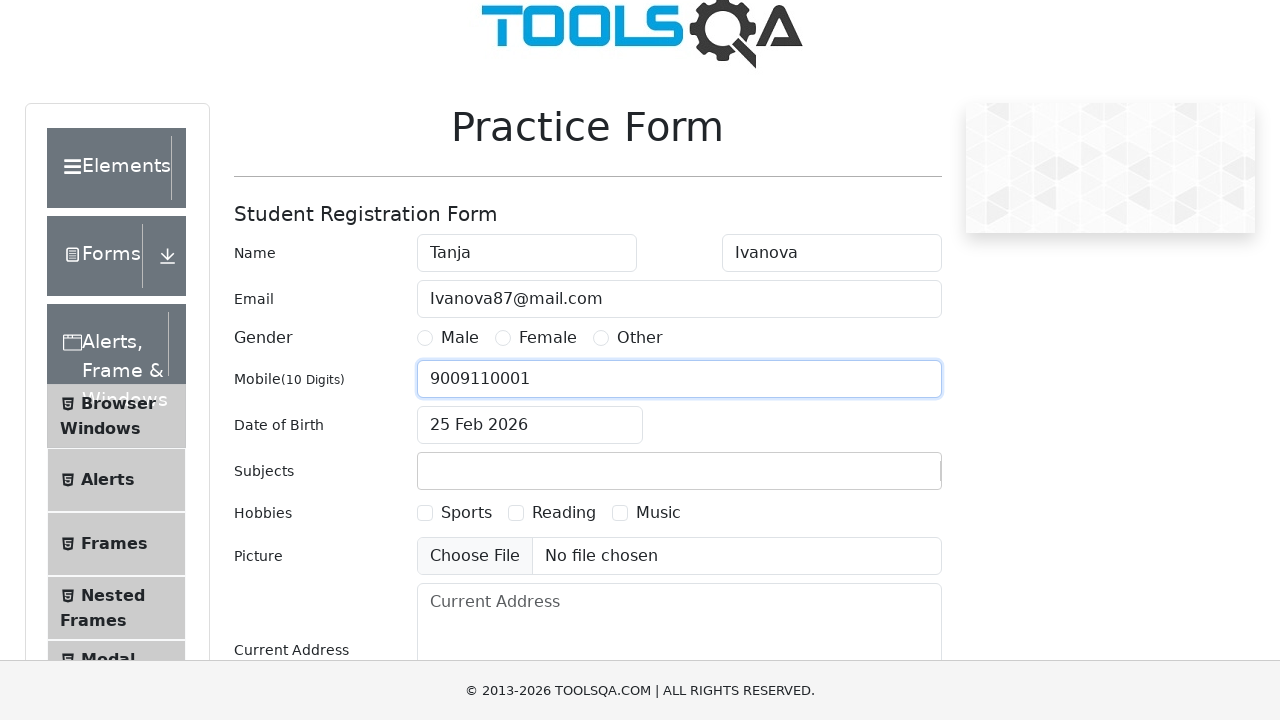

Clicked date of birth input field at (530, 425) on #dateOfBirthInput
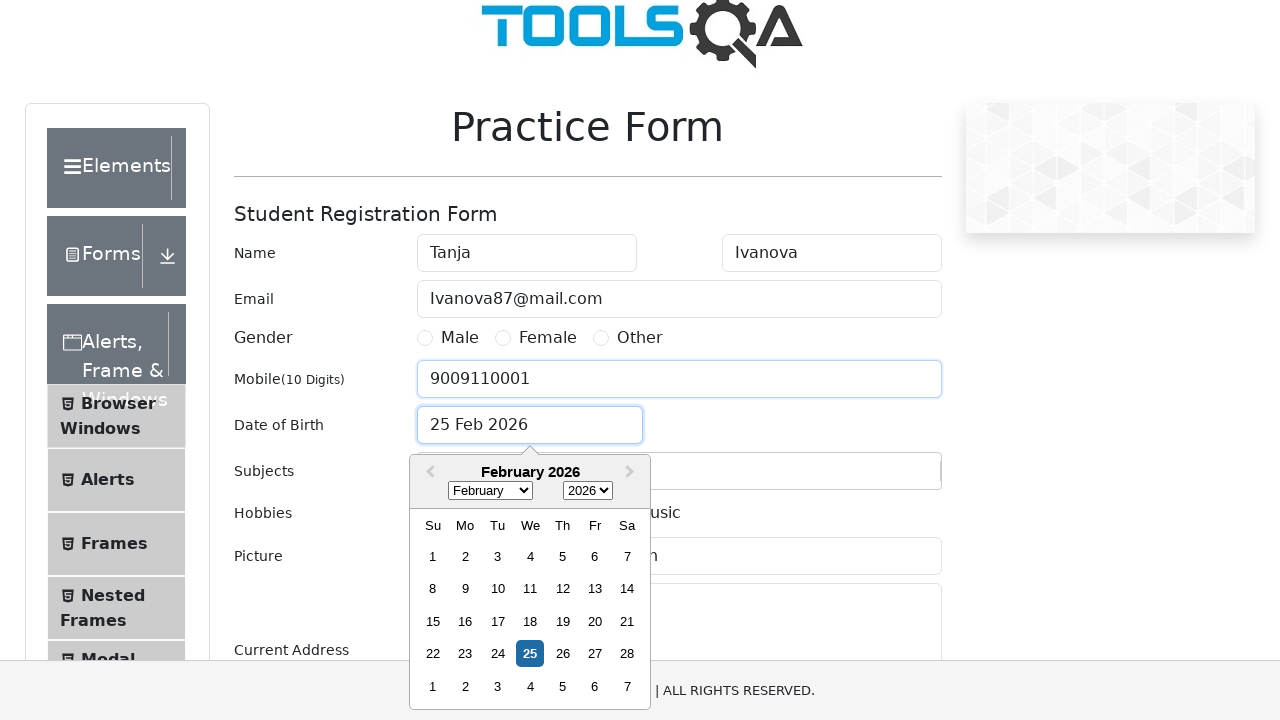

Selected date 5 from date picker at (562, 556) on xpath=//div[@id='dateOfBirth']//div[text() = '5']
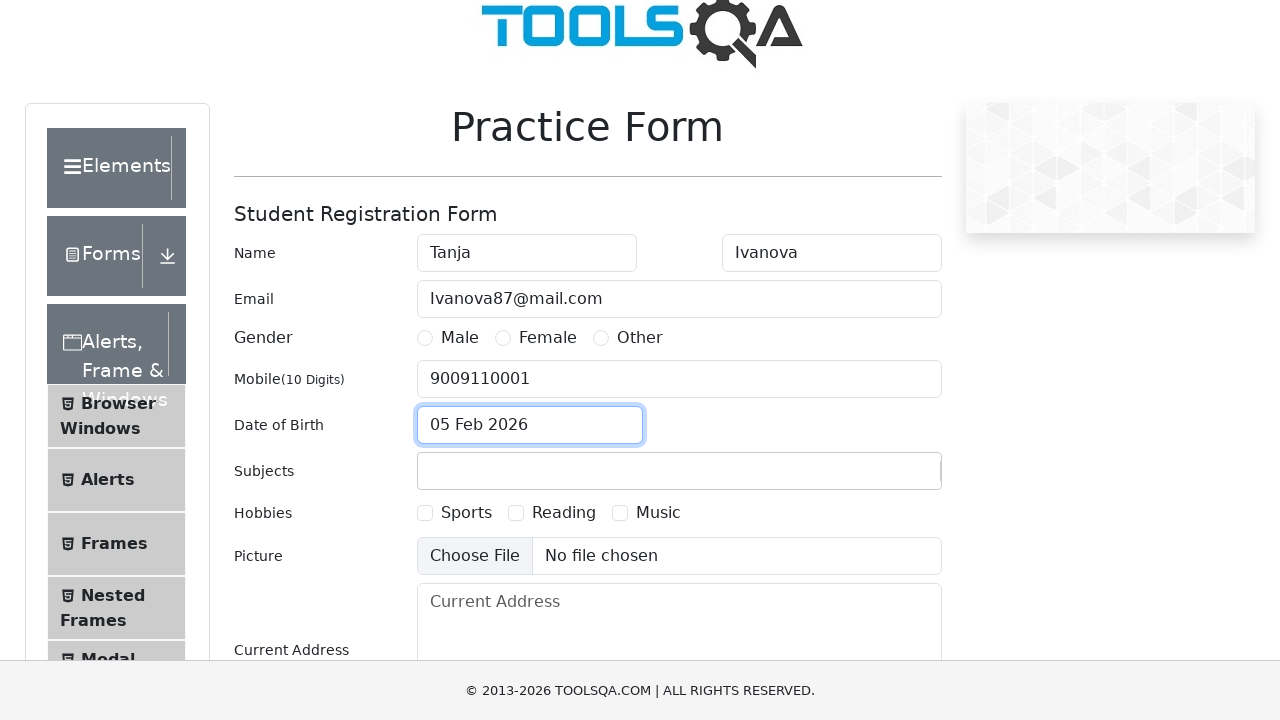

Filled current address with 'город Самара, улица Буянова 8' on #currentAddress
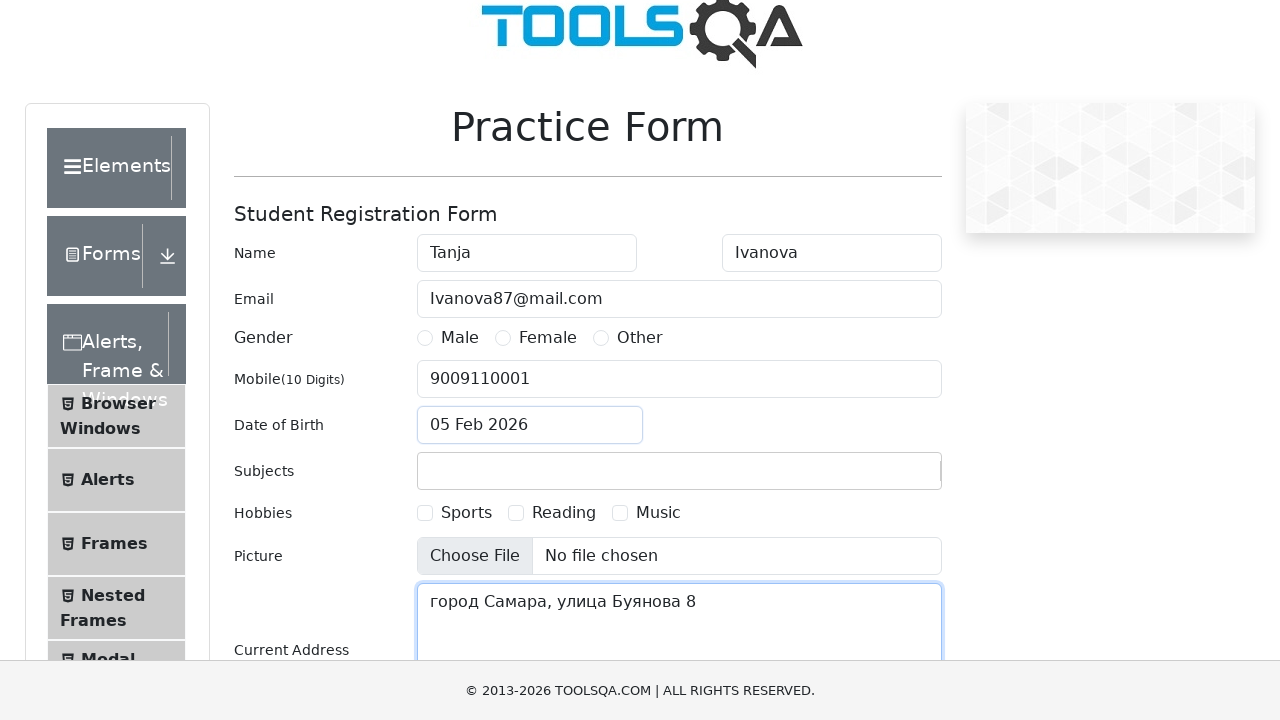

Selected Sports hobby at (466, 512) on text=Sports
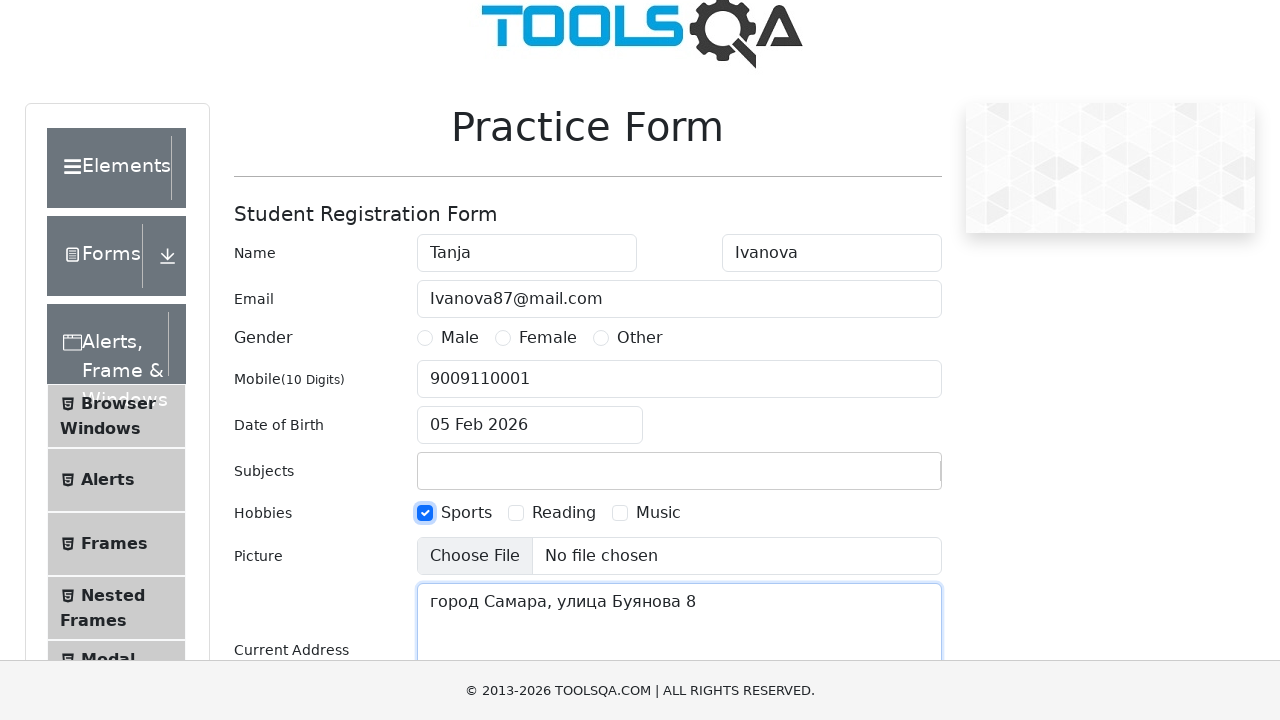

Filled subjects input with 'Arts' on xpath=//div[@id = 'subjectsContainer']//input[@id = 'subjectsInput']
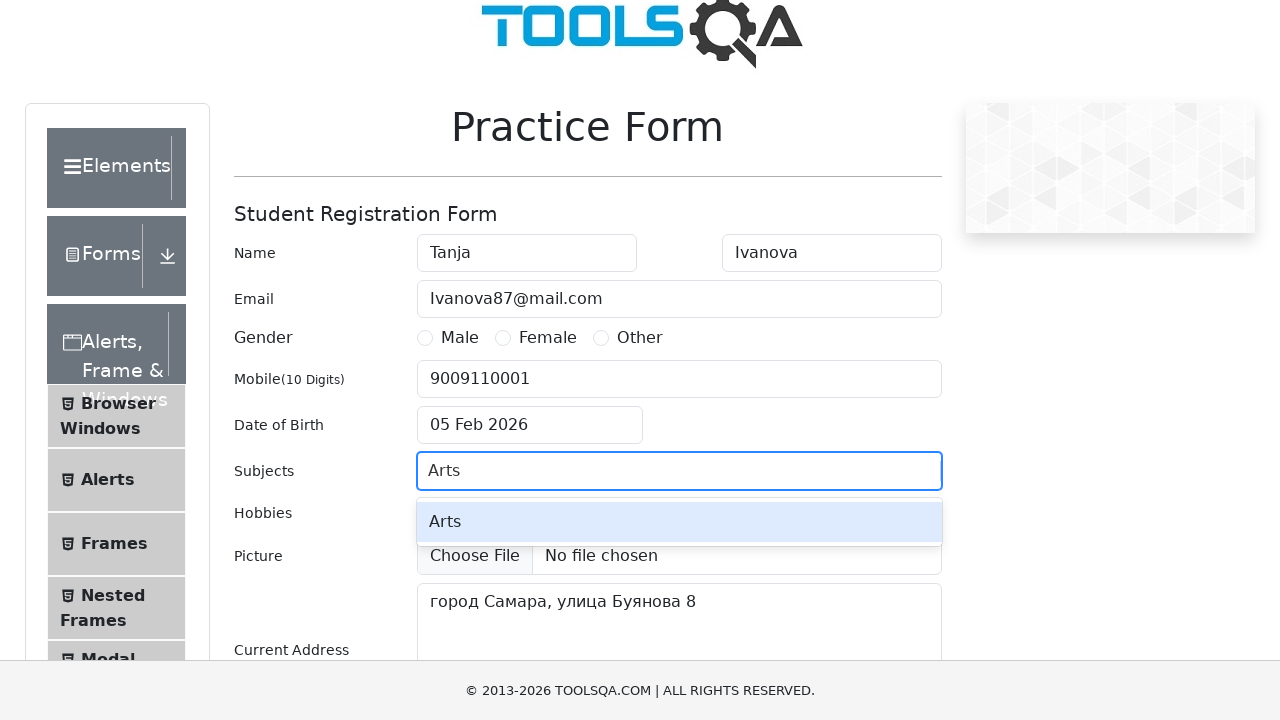

Pressed Enter to confirm subject 'Arts' on xpath=//div[@id = 'subjectsContainer']//input[@id = 'subjectsInput']
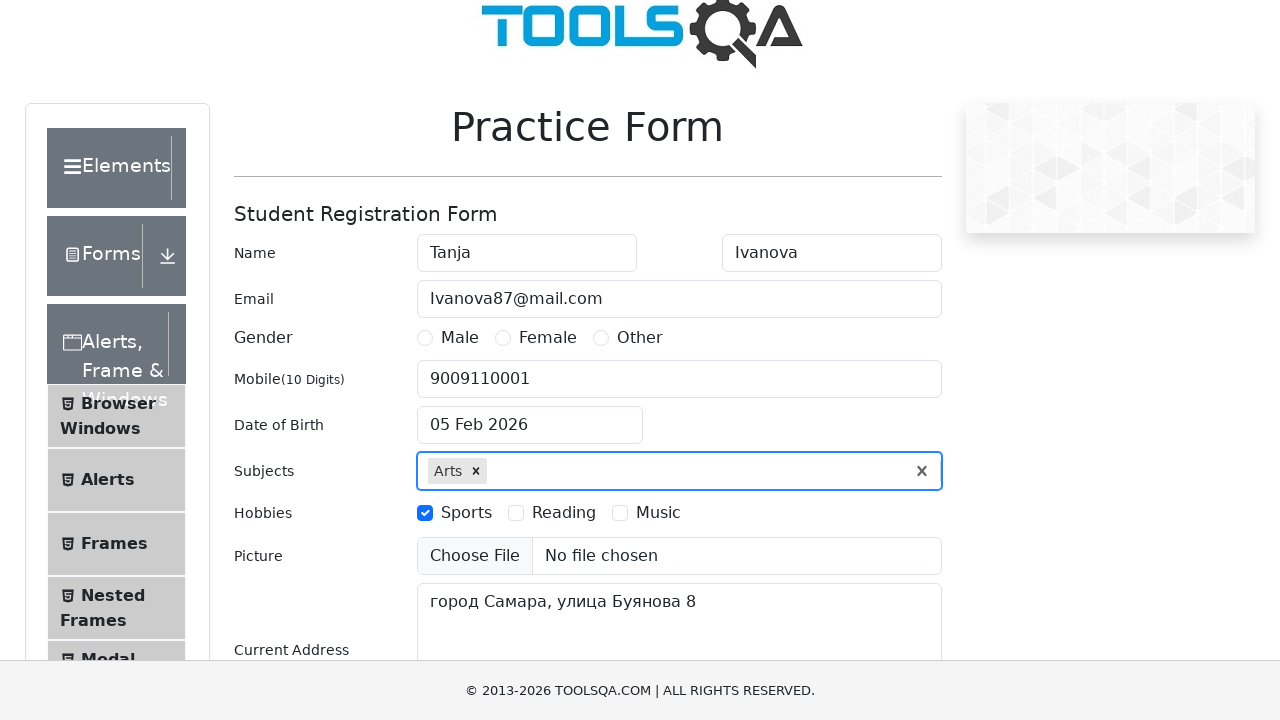

Clicked state dropdown at (527, 371) on #stateCity-wrapper #state
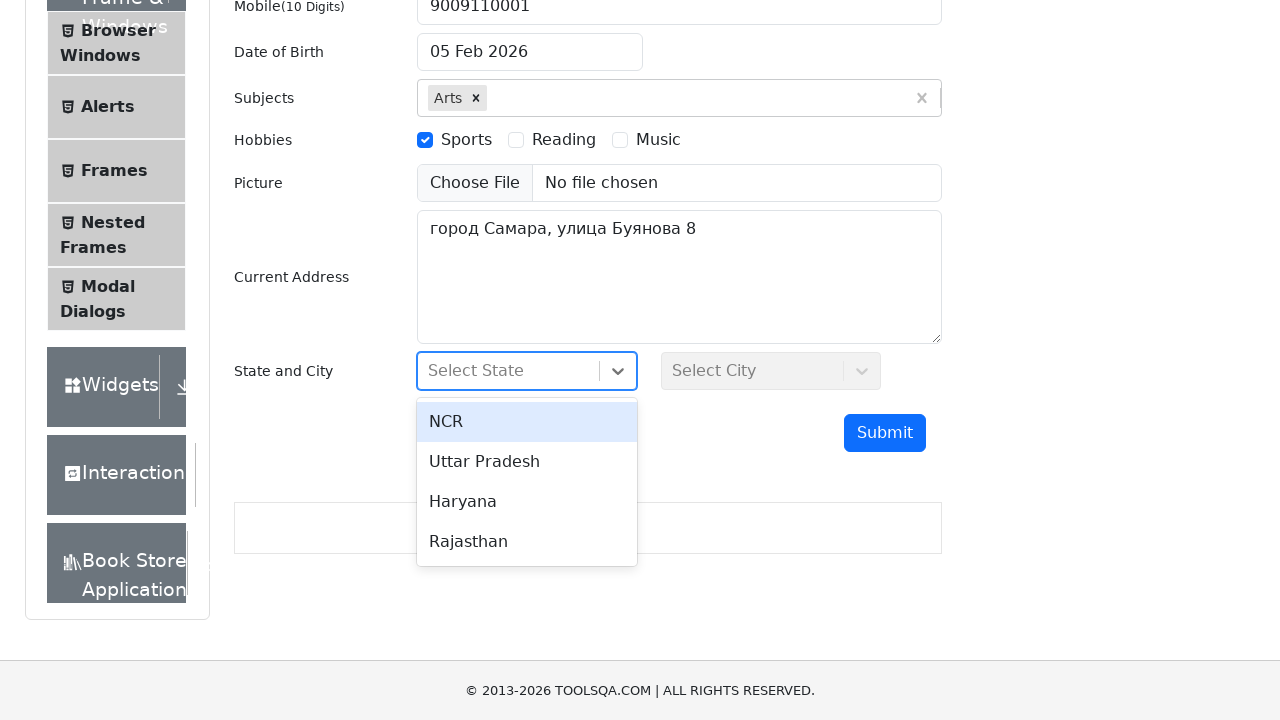

Selected NCR state at (527, 422) on xpath=//div[@id = 'state']//div[contains(text(),'NCR')]
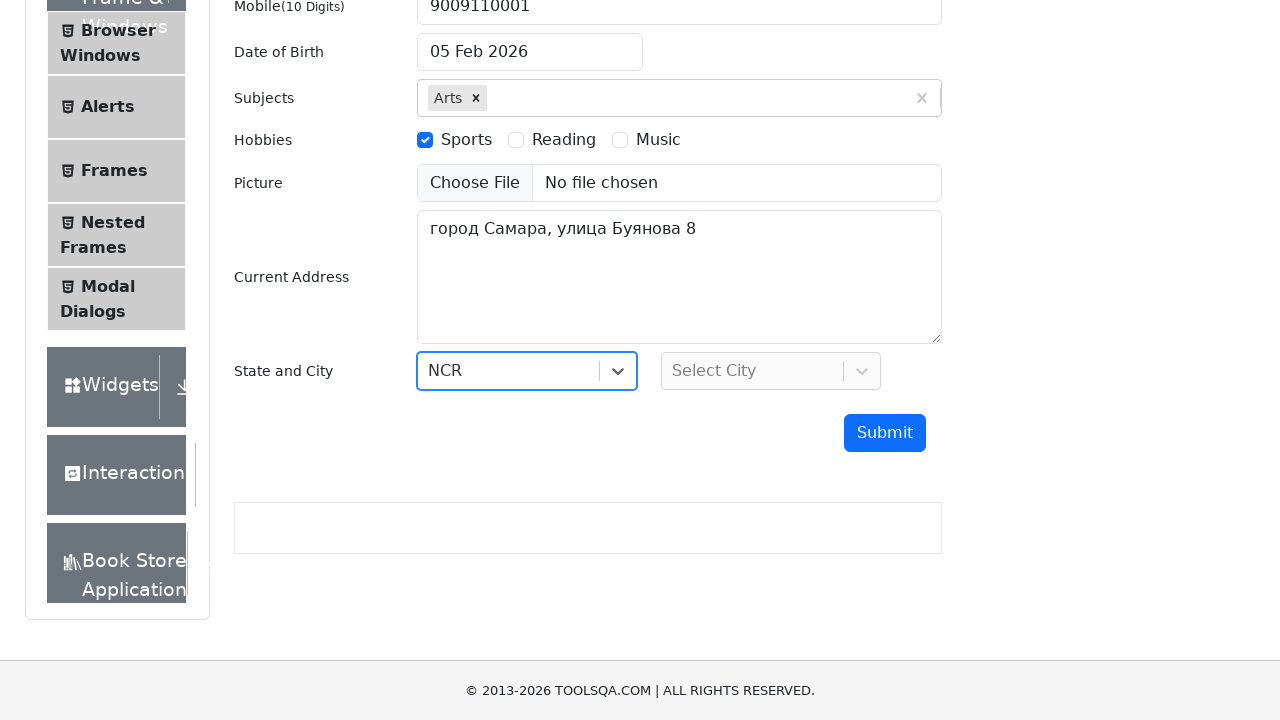

Clicked city dropdown at (771, 371) on #stateCity-wrapper #city
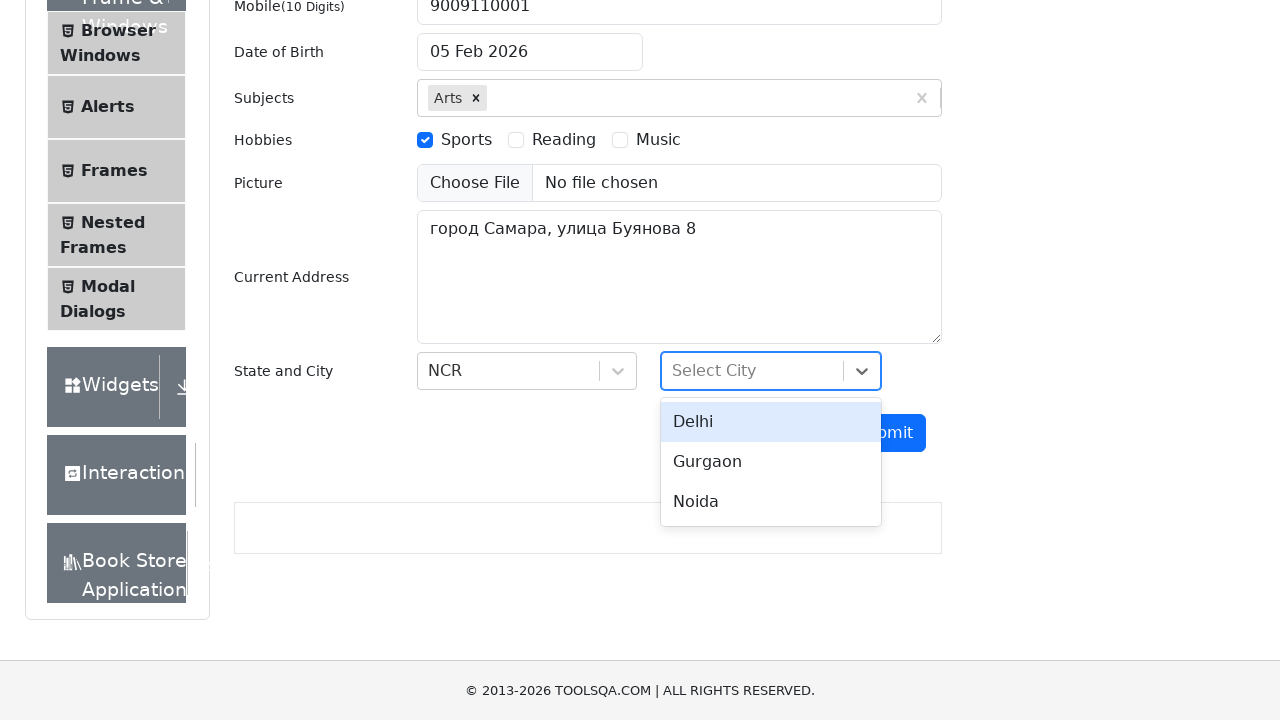

Selected Delhi city at (771, 422) on xpath=//div[@id = 'city']//div[contains(text(), 'Delhi')]
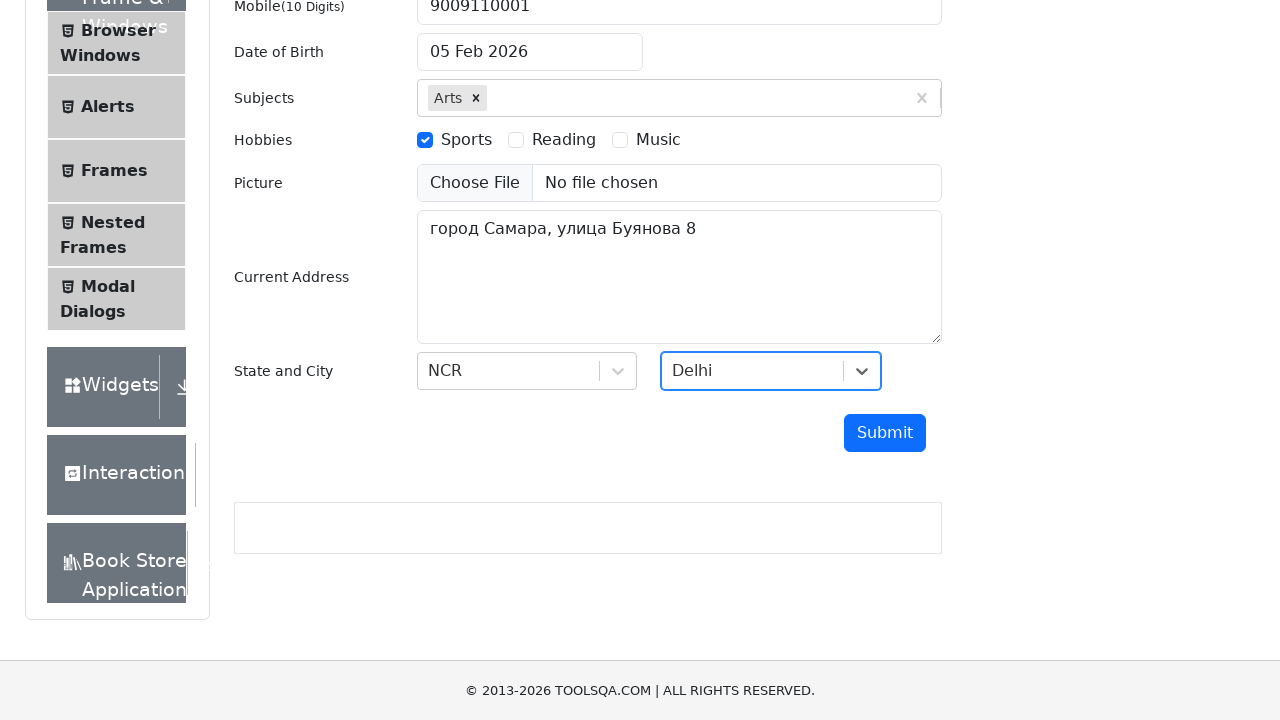

Clicked submit button to submit the registration form at (885, 433) on #submit
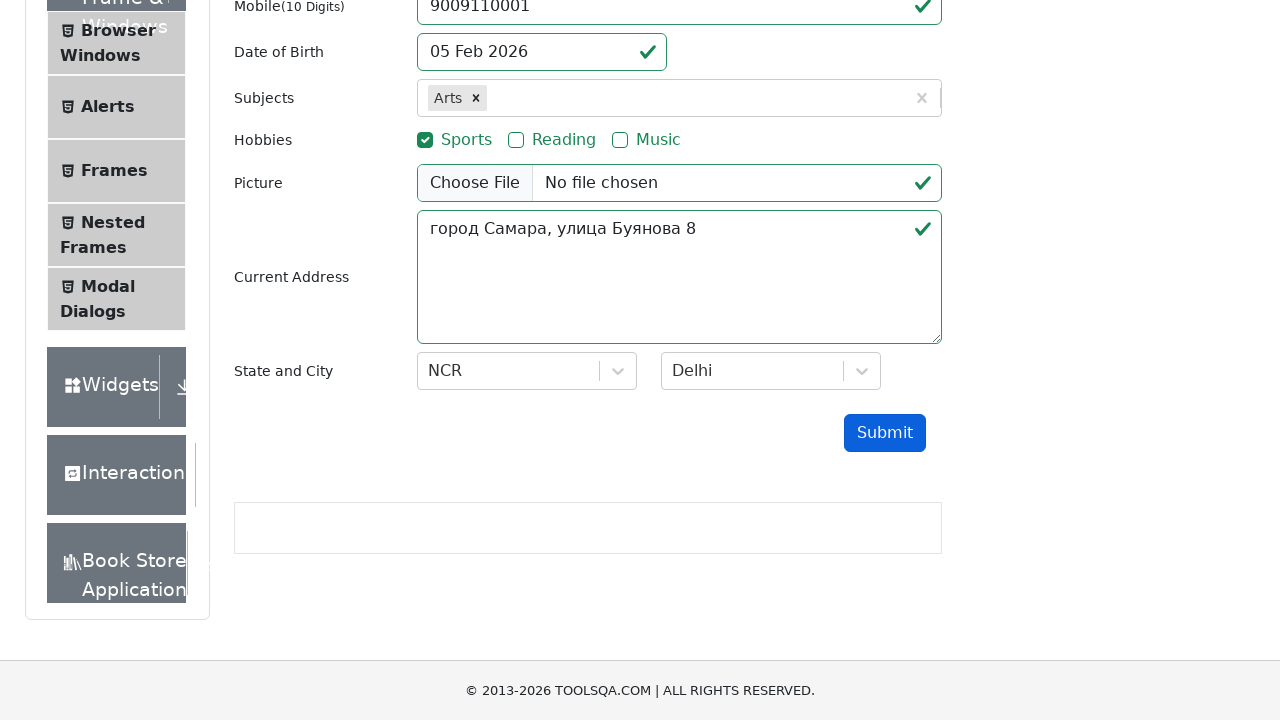

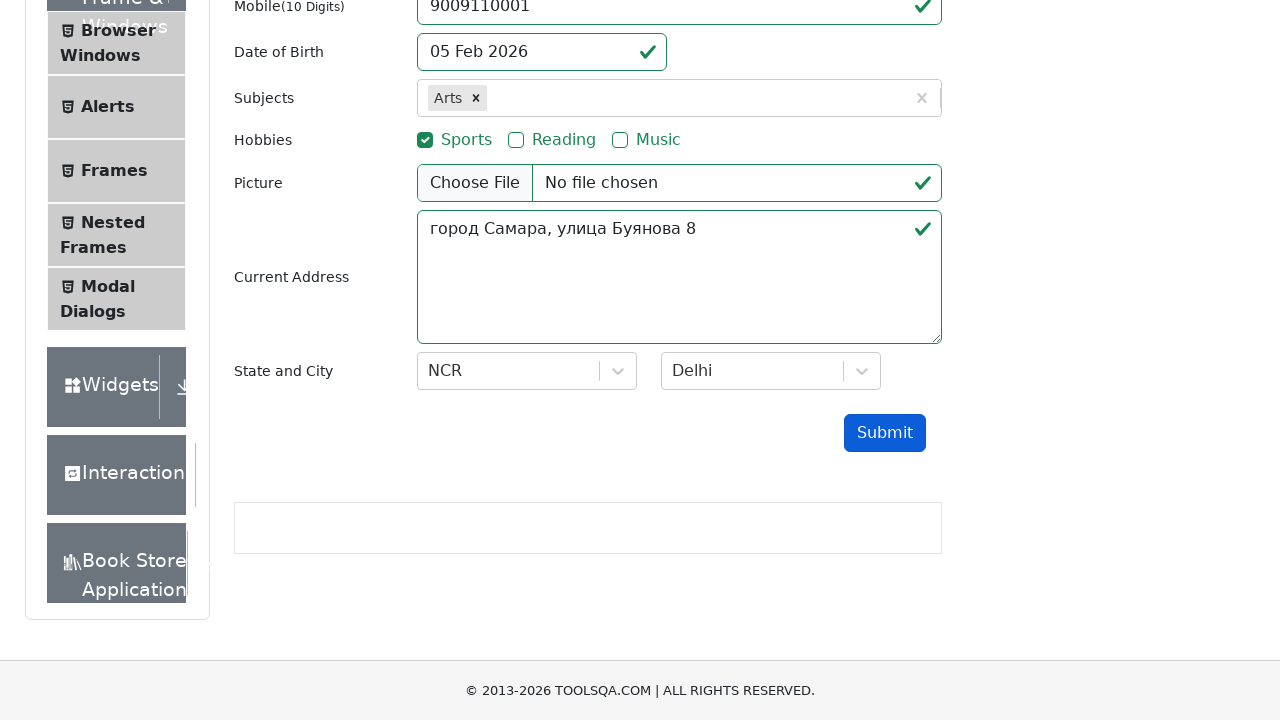